Tests that other controls are hidden when editing a todo item

Starting URL: https://demo.playwright.dev/todomvc

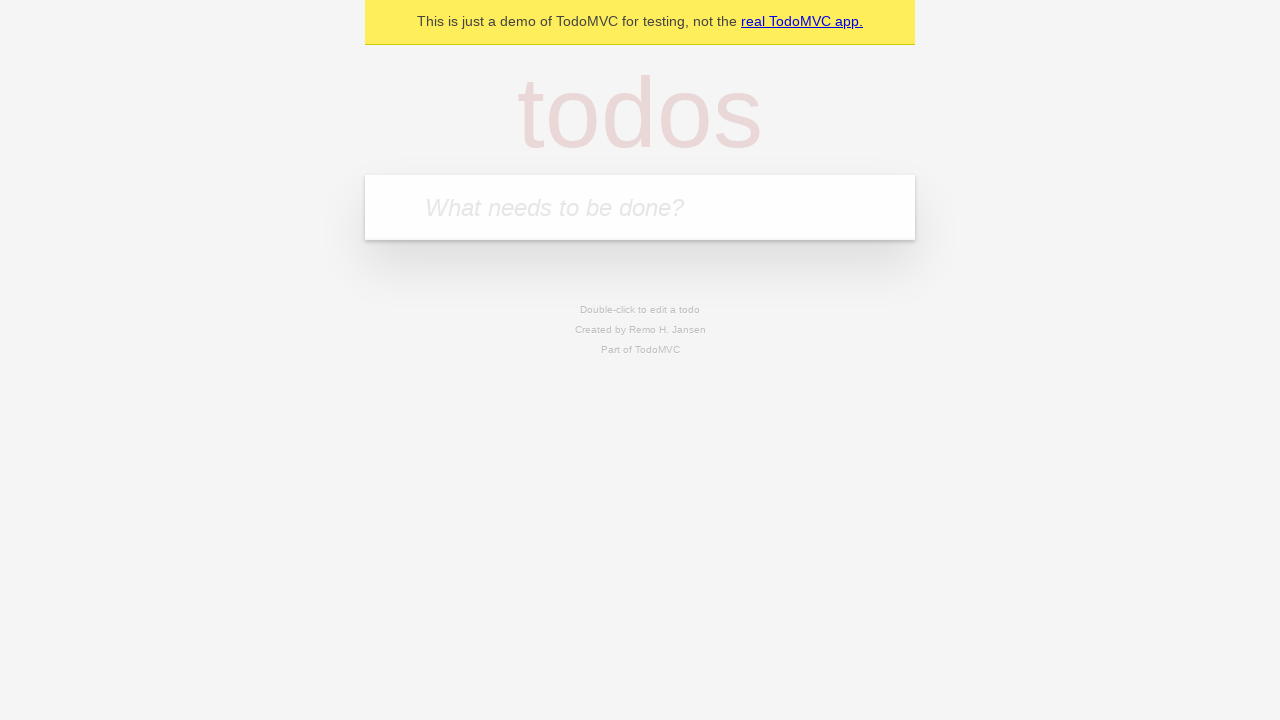

Filled todo input with 'buy some cheese' on internal:attr=[placeholder="What needs to be done?"i]
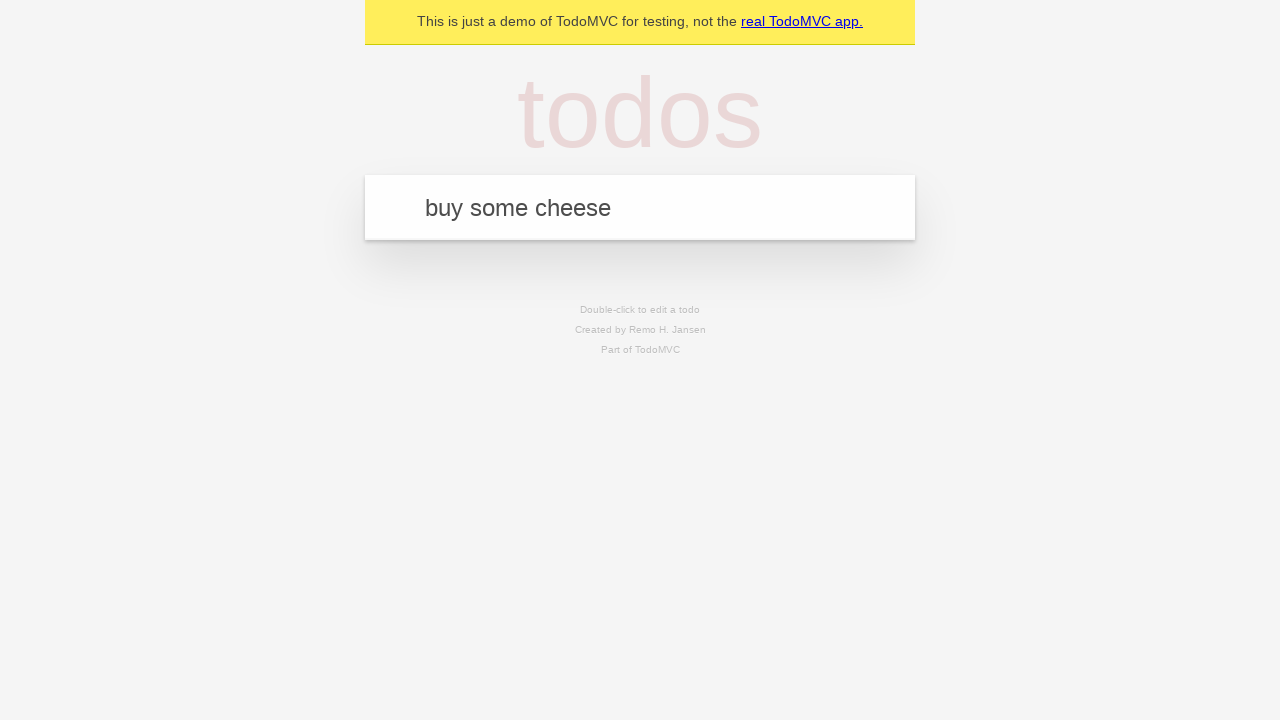

Pressed Enter to create first todo on internal:attr=[placeholder="What needs to be done?"i]
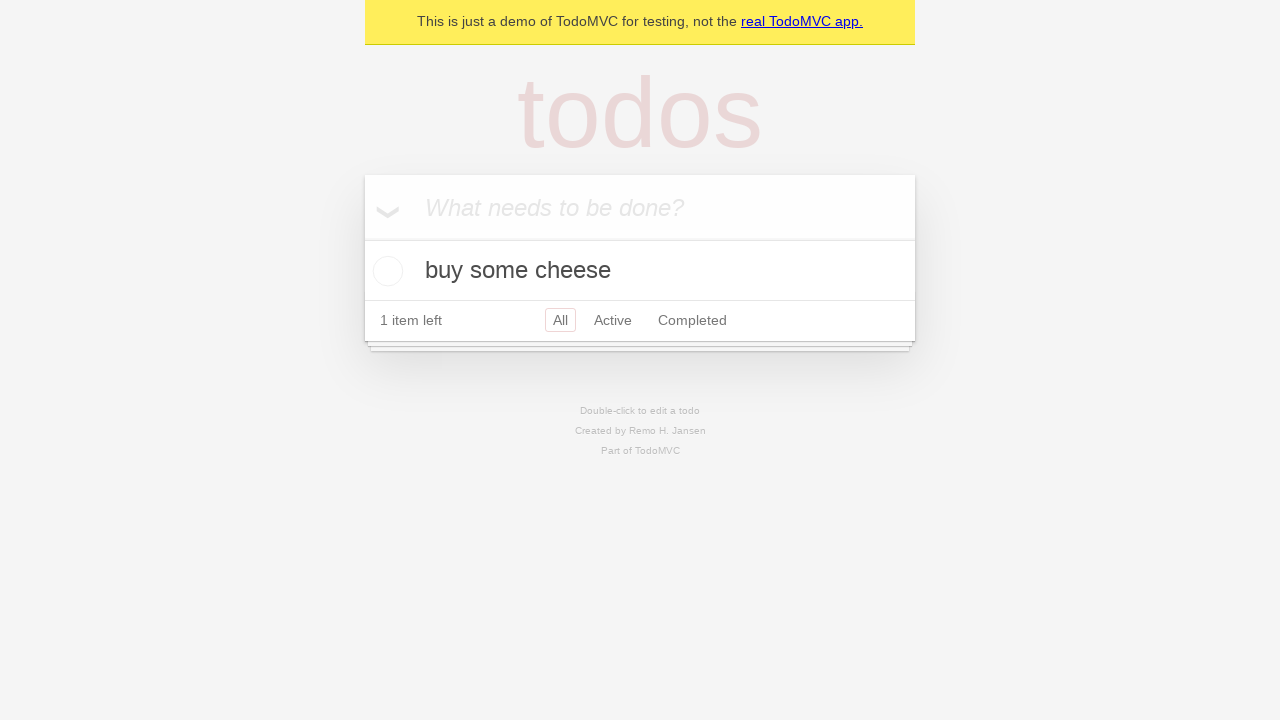

Filled todo input with 'feed the cat' on internal:attr=[placeholder="What needs to be done?"i]
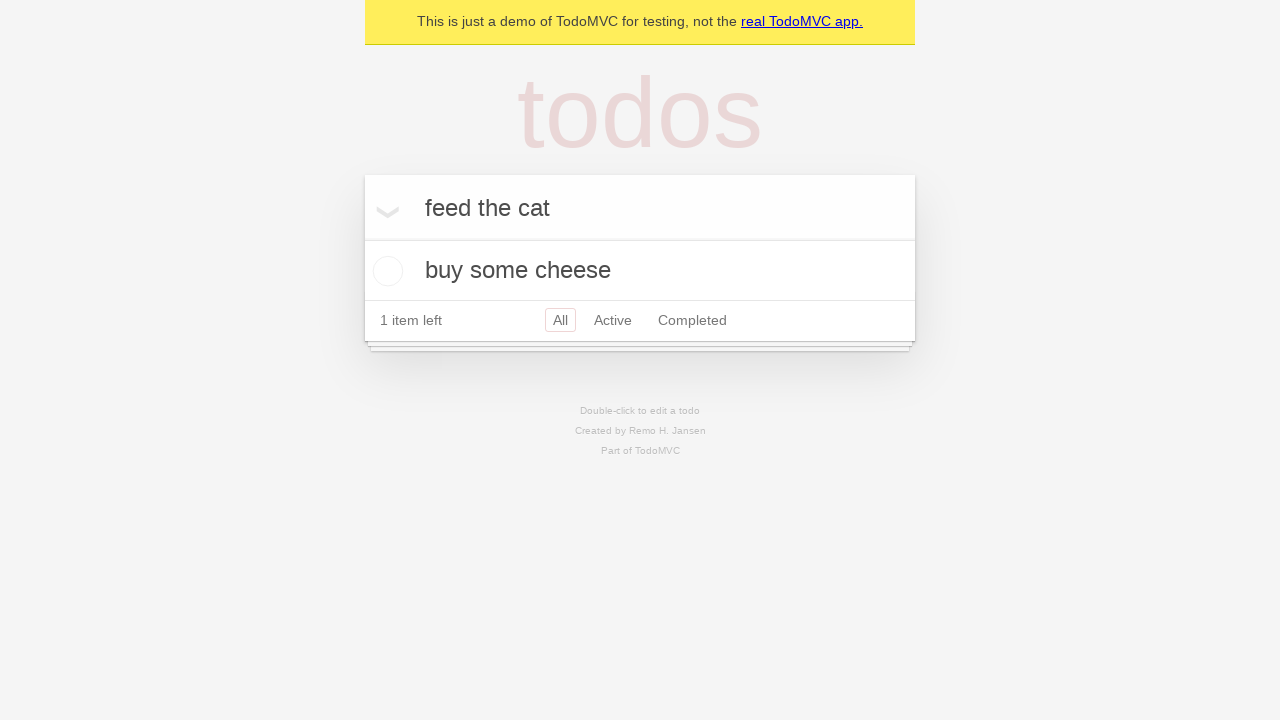

Pressed Enter to create second todo on internal:attr=[placeholder="What needs to be done?"i]
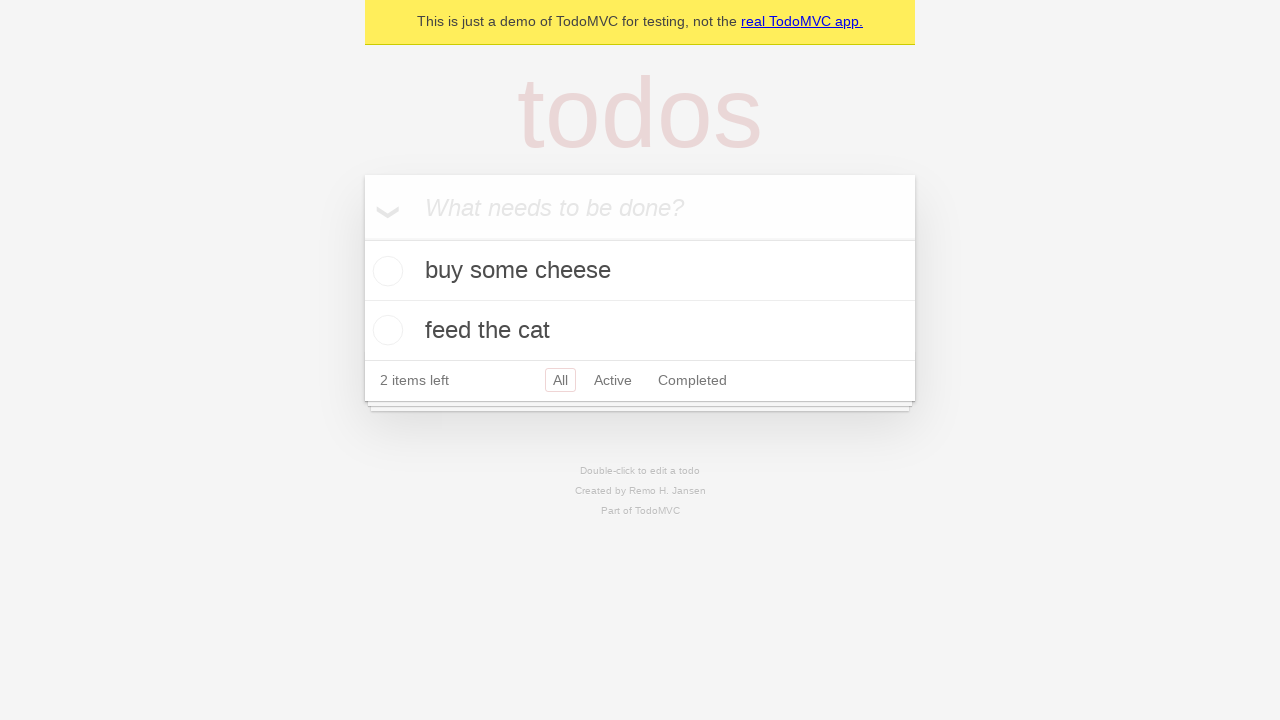

Filled todo input with 'book a doctors appointment' on internal:attr=[placeholder="What needs to be done?"i]
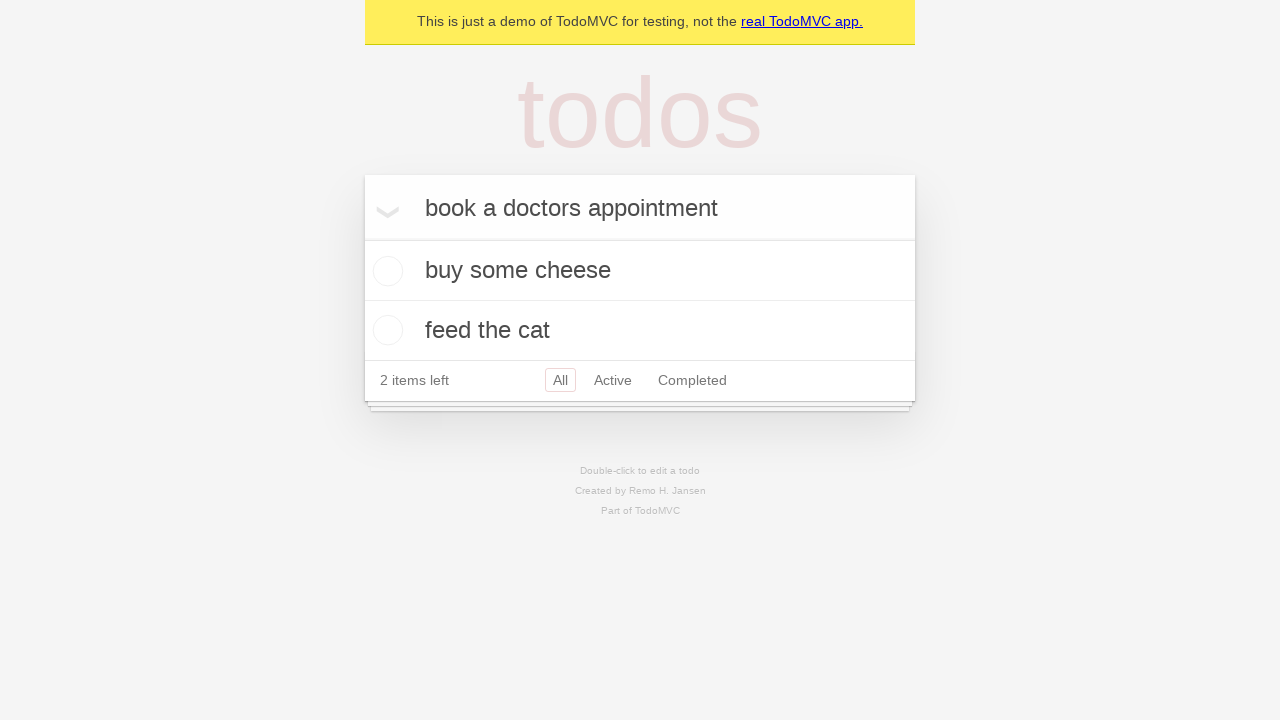

Pressed Enter to create third todo on internal:attr=[placeholder="What needs to be done?"i]
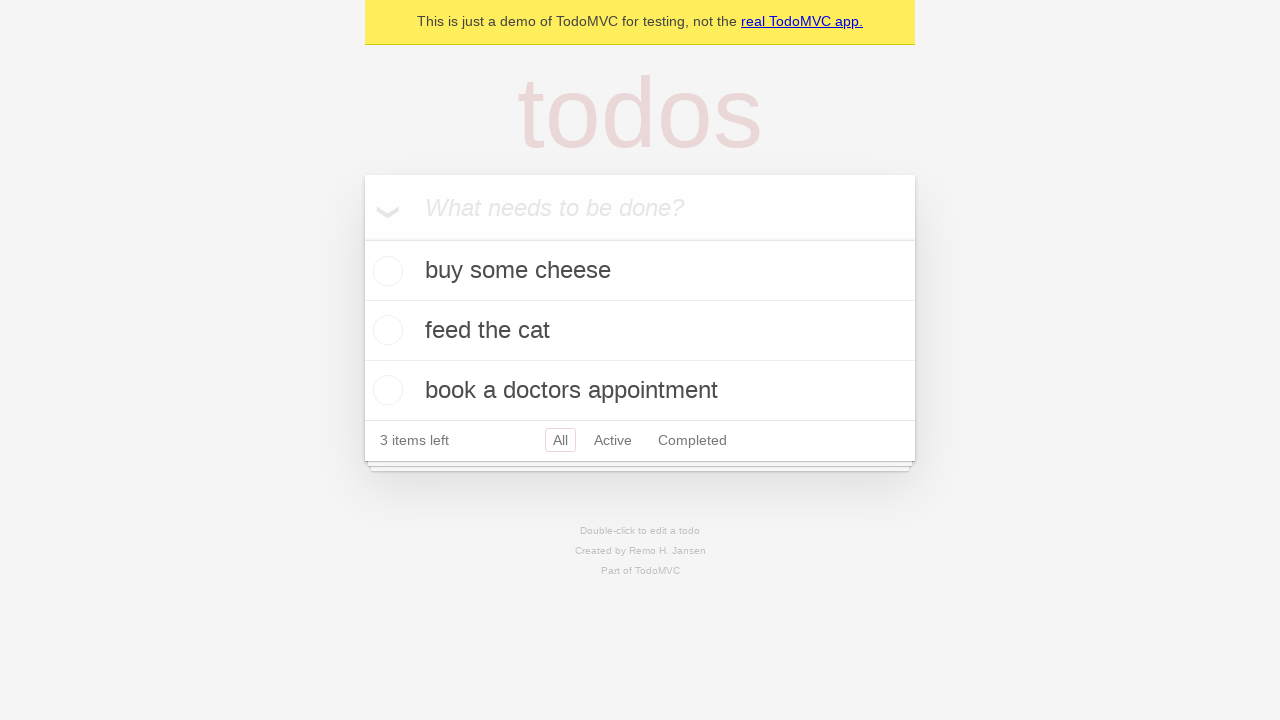

Double-clicked second todo item to enter edit mode at (640, 331) on internal:testid=[data-testid="todo-item"s] >> nth=1
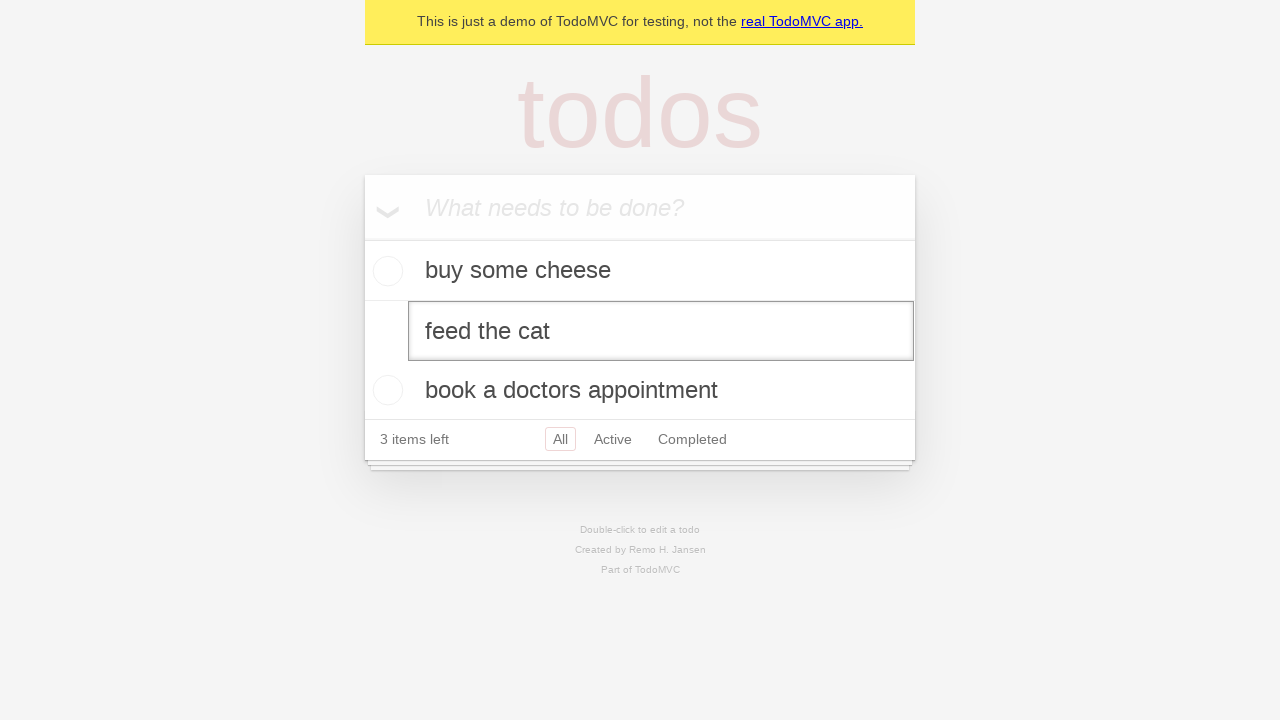

Edit input field is now visible for second todo item
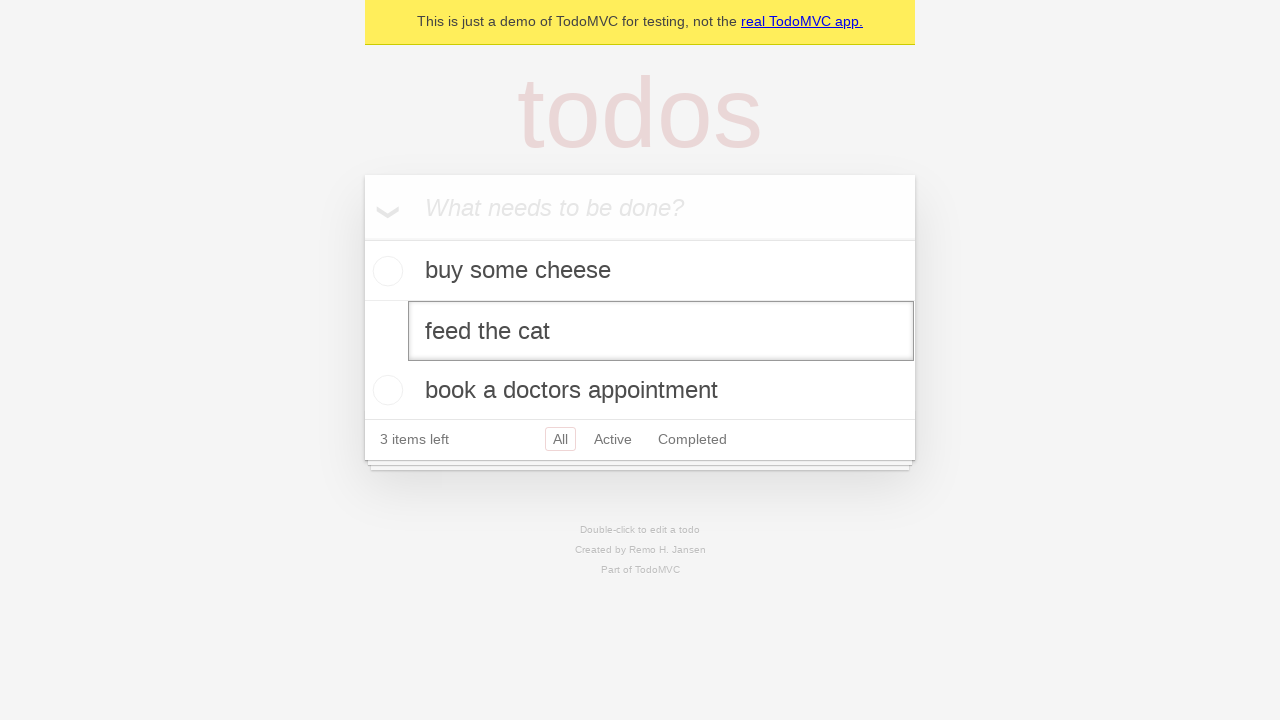

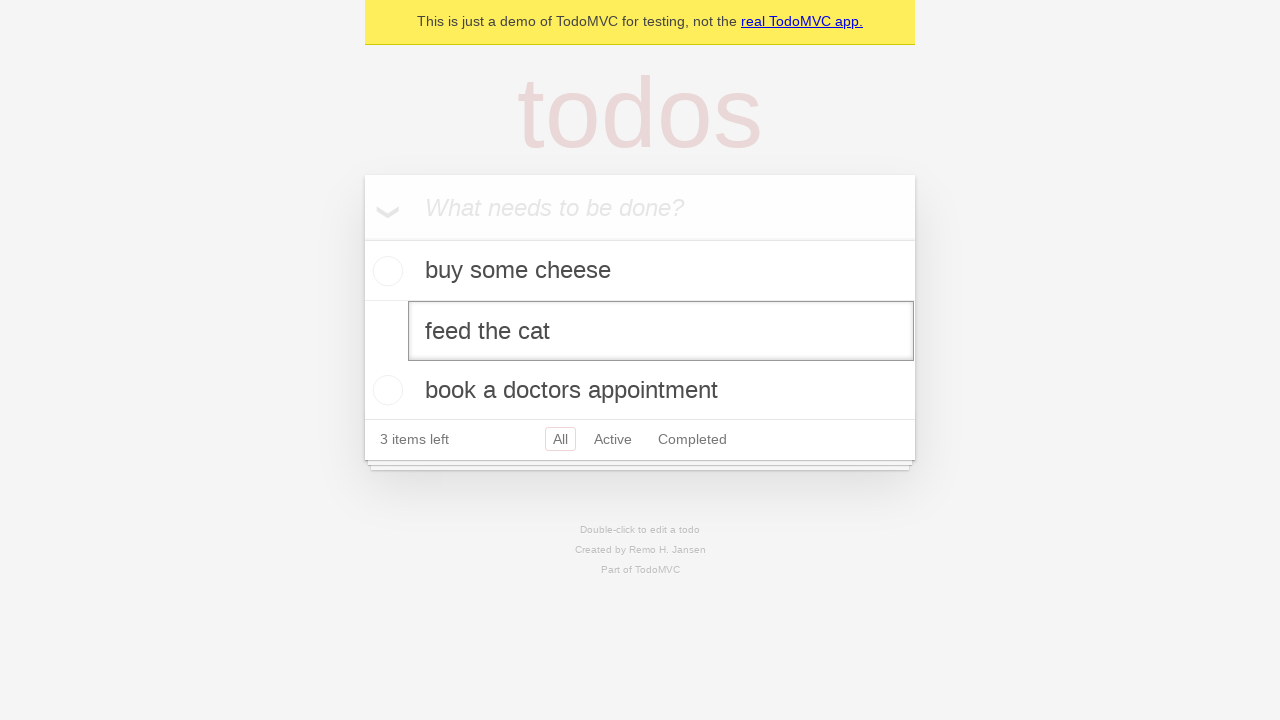